Tests keyboard key press functionality by sending SPACE and TAB keys to elements on the page and verifying the displayed result text updates correctly.

Starting URL: http://the-internet.herokuapp.com/key_presses

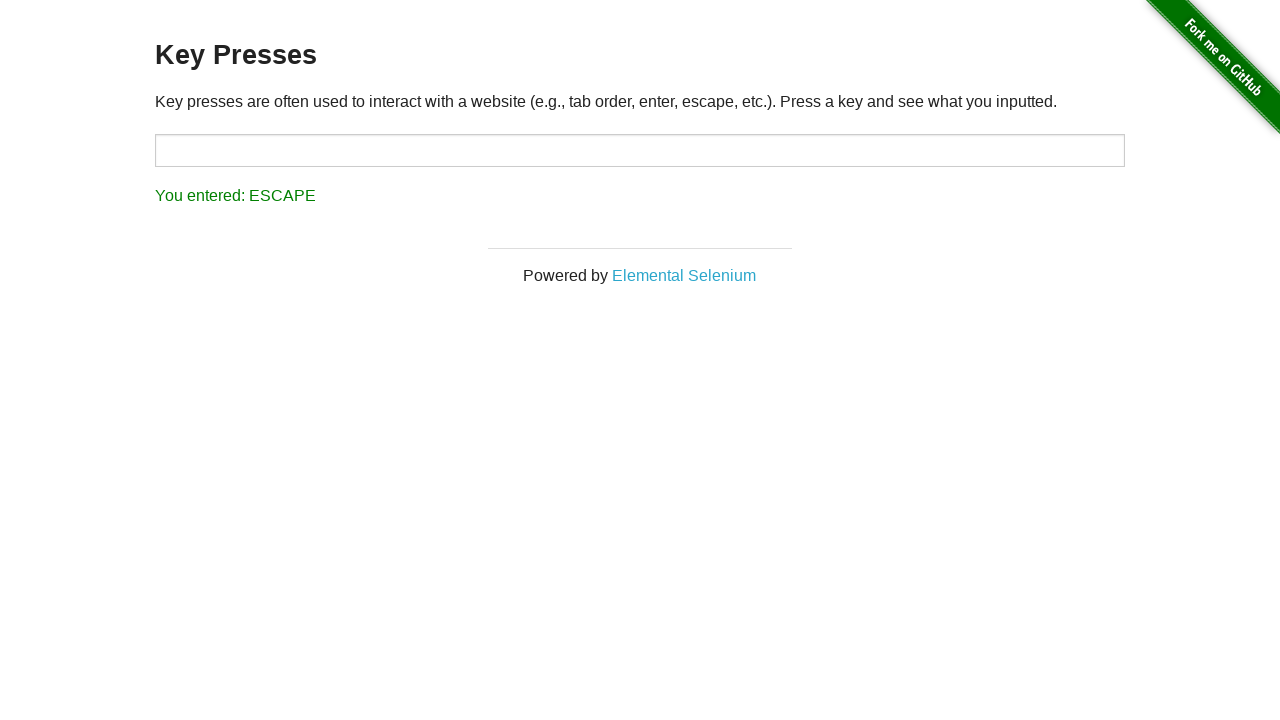

Pressed SPACE key on example element on .example
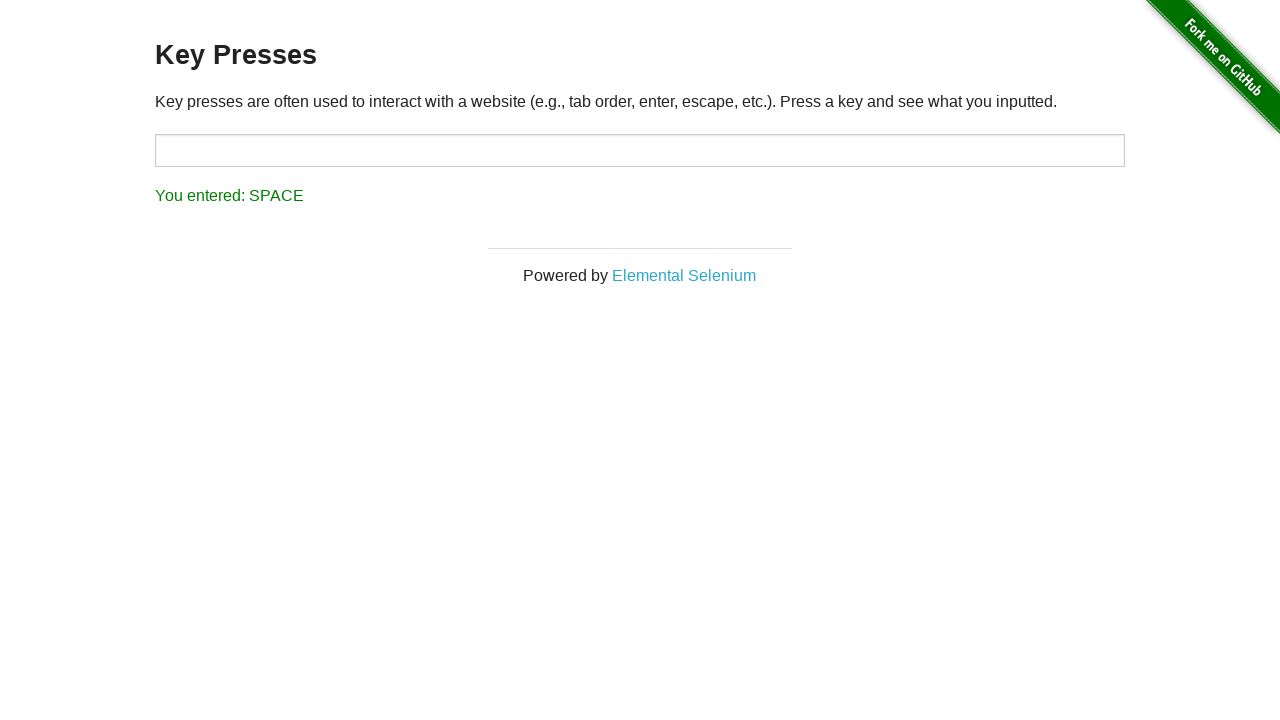

Retrieved result text after SPACE key press
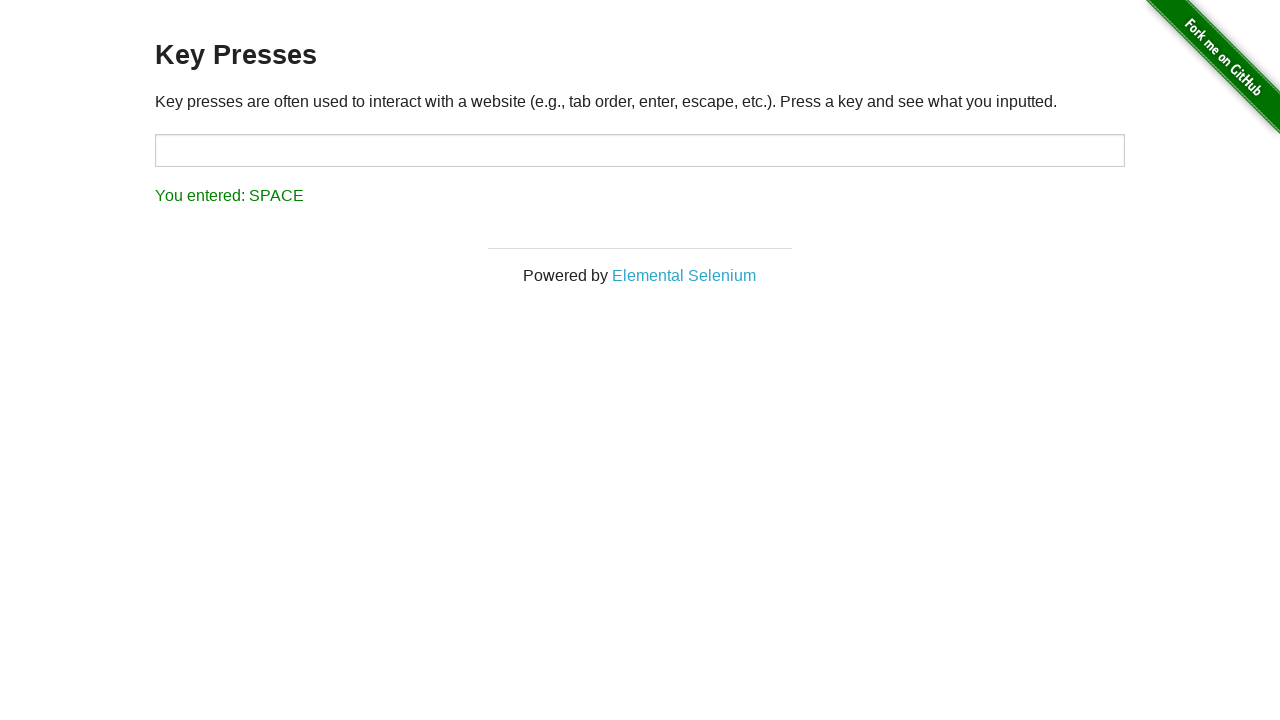

Verified result text shows 'You entered: SPACE'
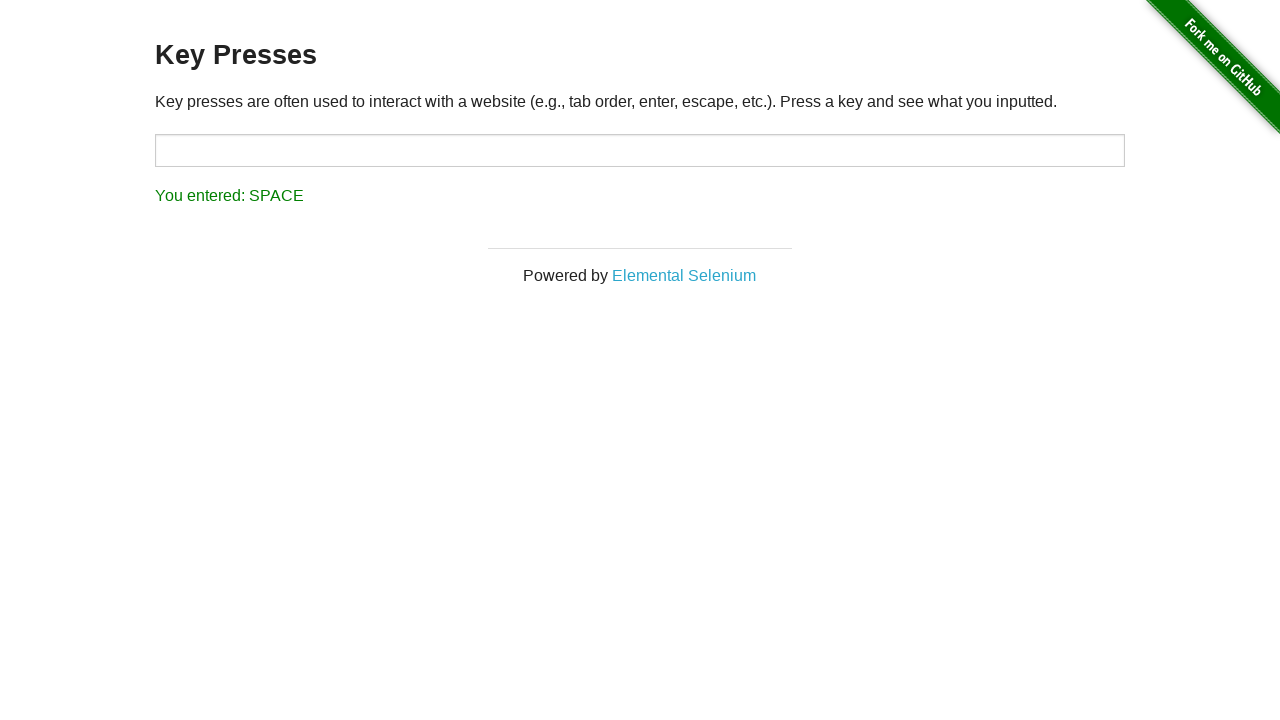

Pressed TAB key using keyboard
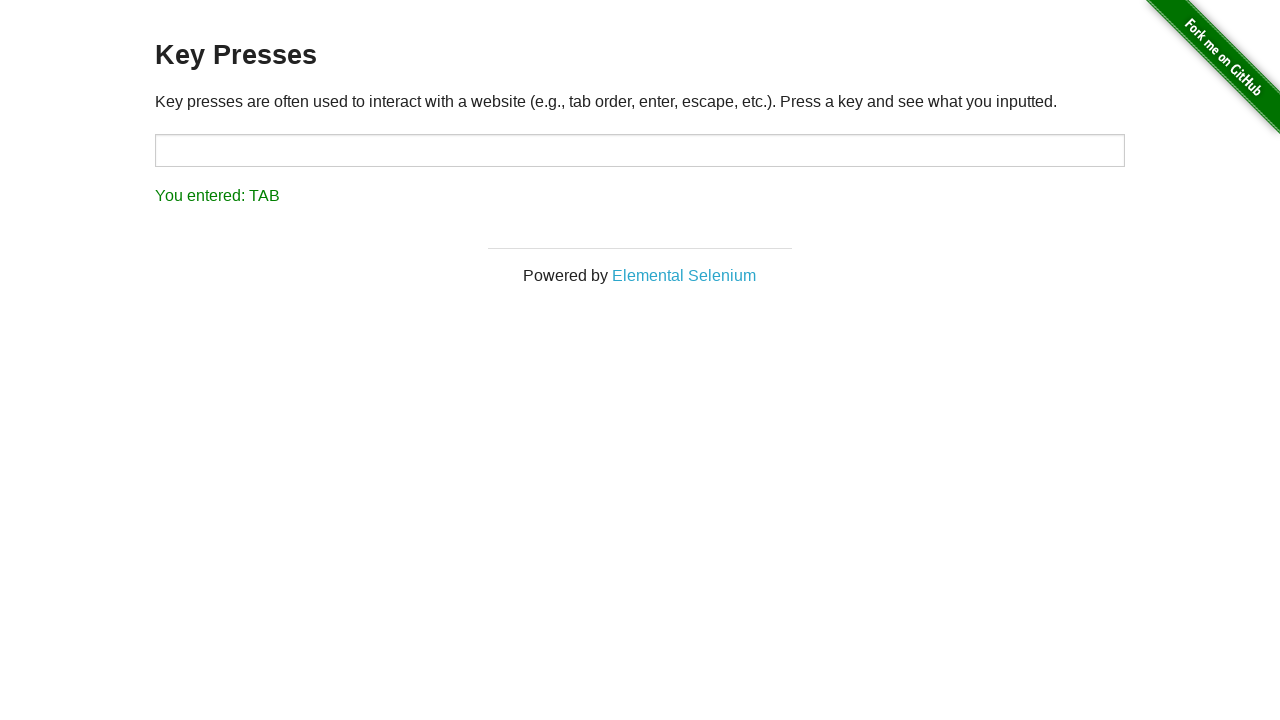

Retrieved result text after TAB key press
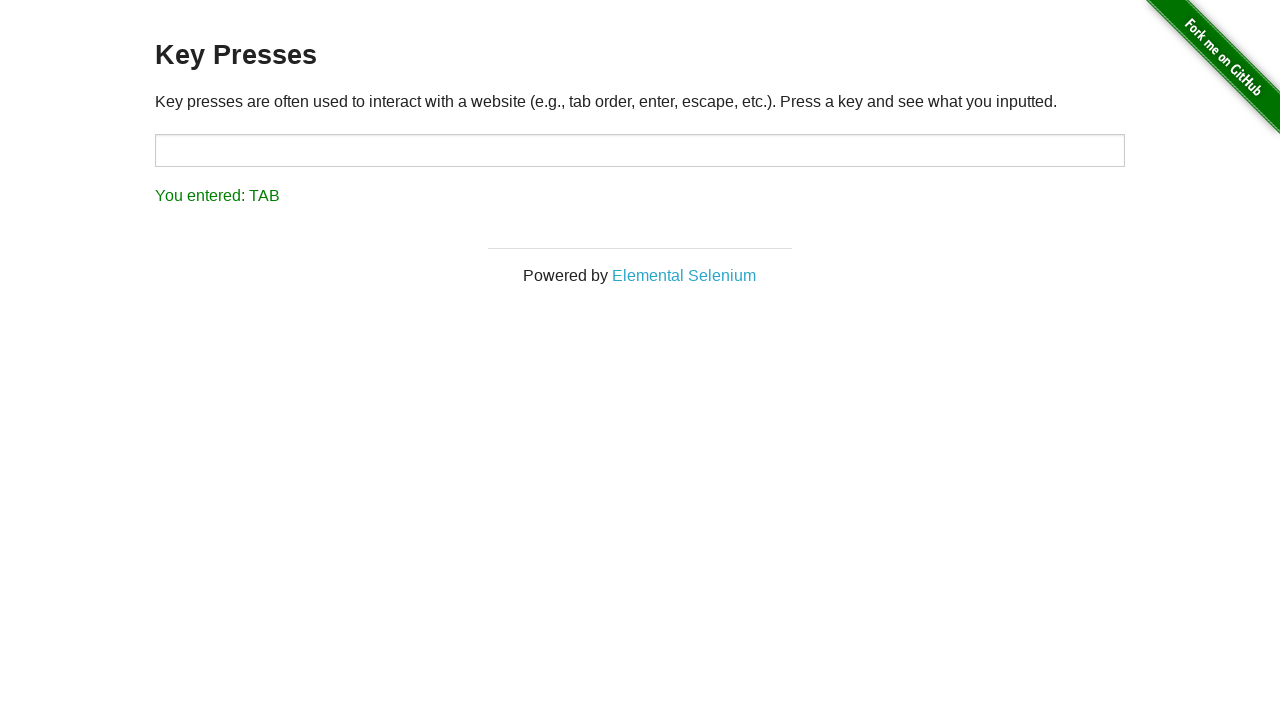

Verified result text shows 'You entered: TAB'
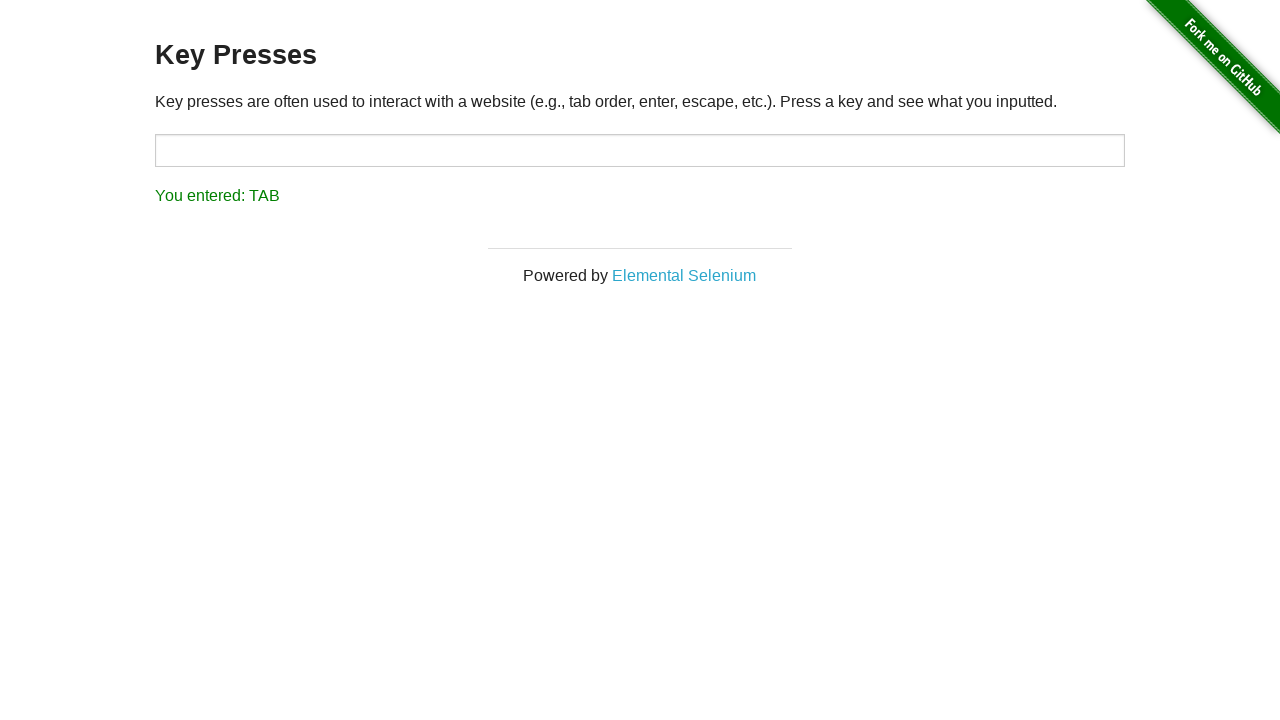

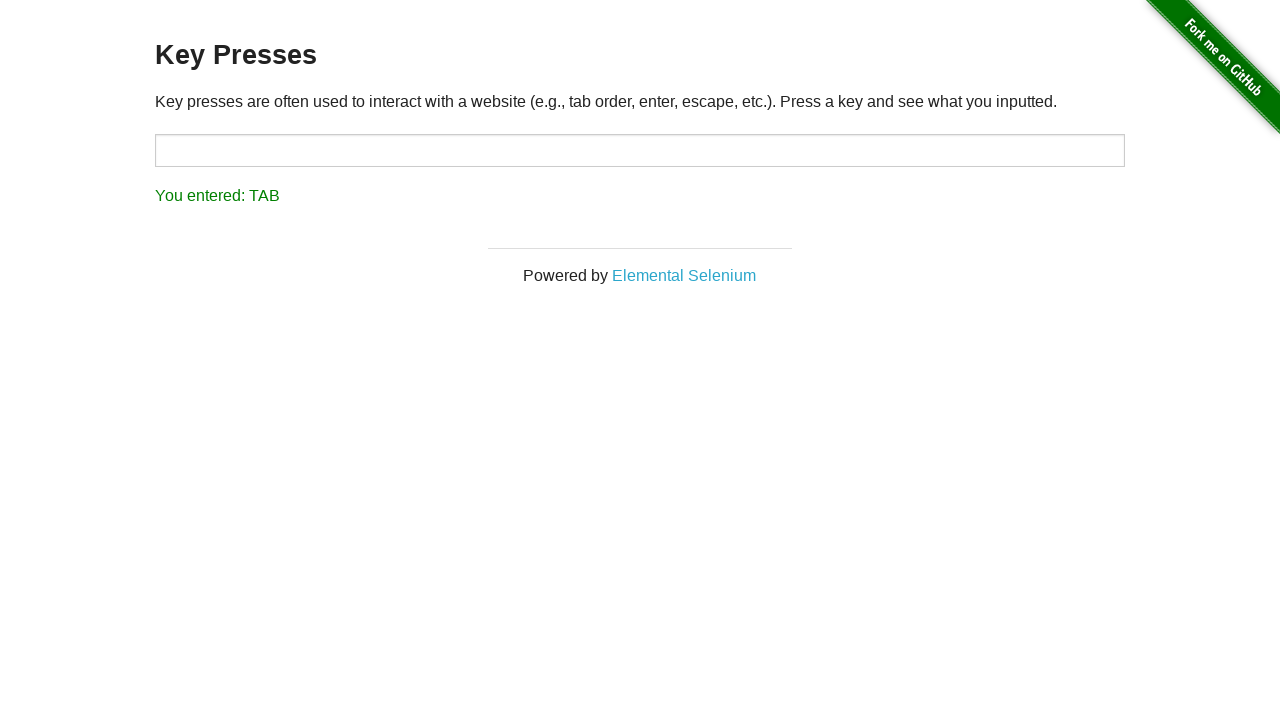